Tests alert/confirmation popup handling by clicking a button that triggers a confirmation dialog.

Starting URL: http://testautomationpractice.blogspot.com/

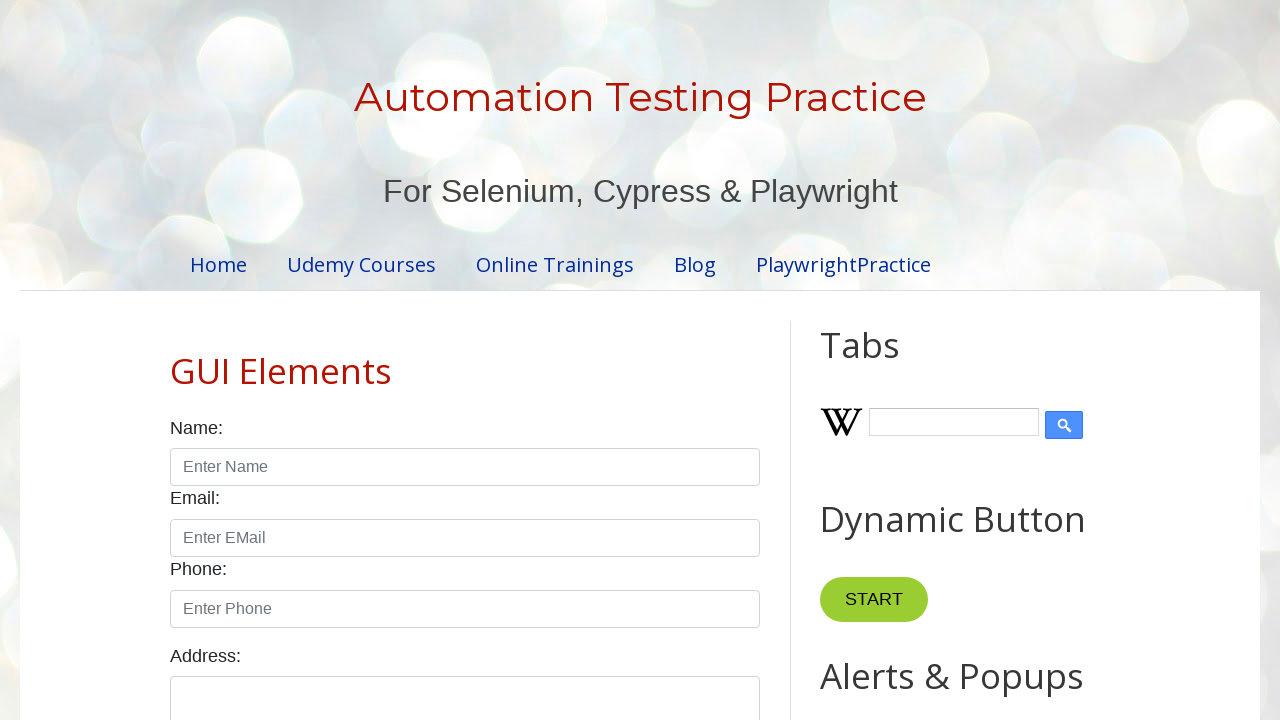

Set up dialog handler to accept confirmation alerts
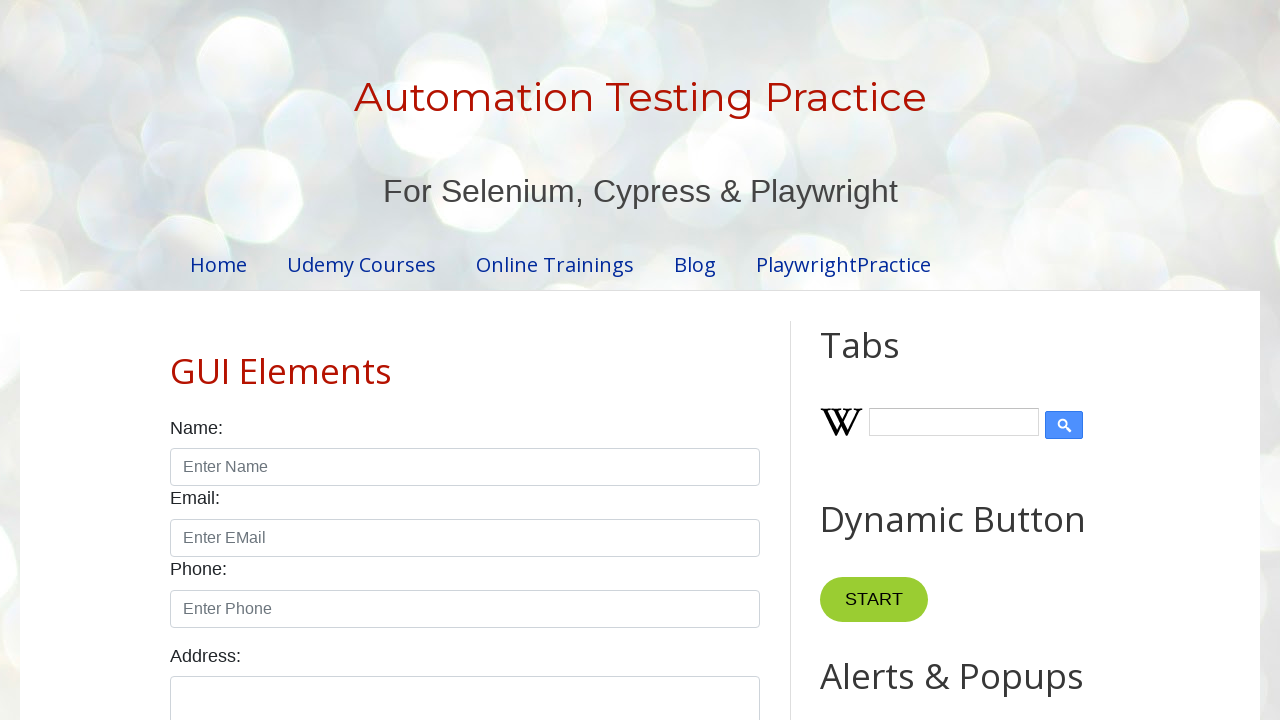

Clicked button to trigger confirmation dialog at (888, 361) on #HTML9 > div.widget-content > button
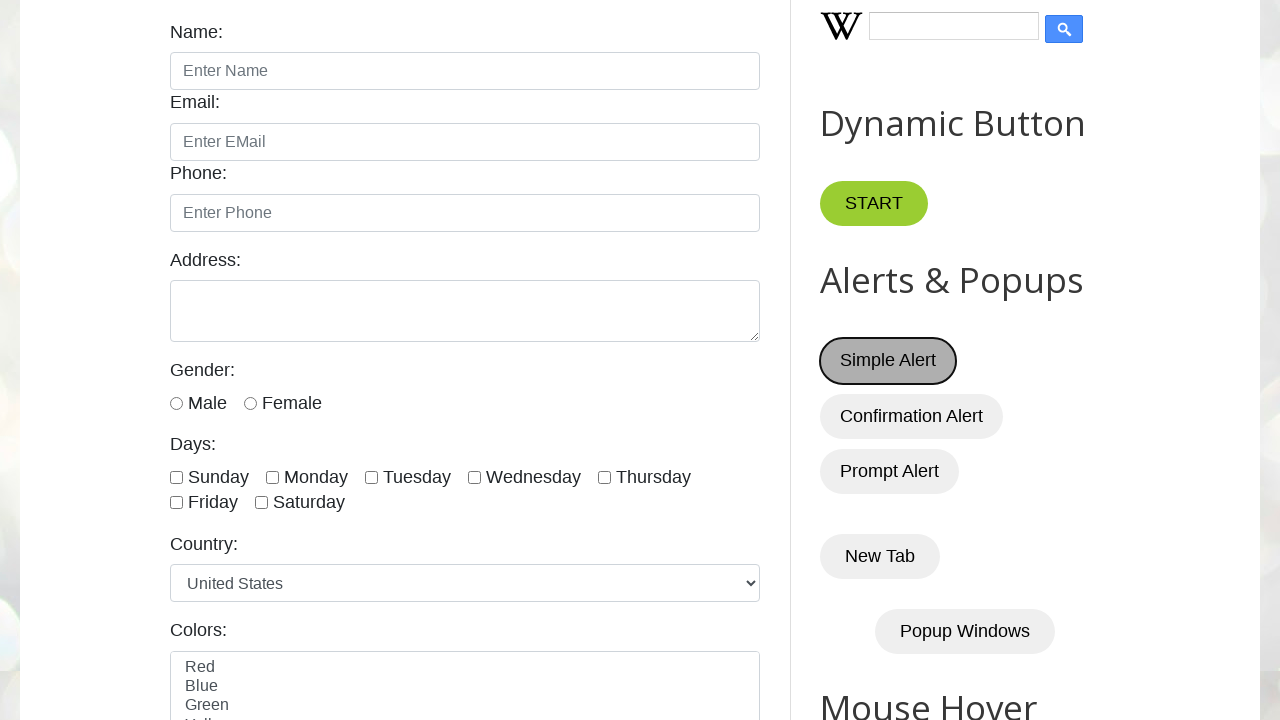

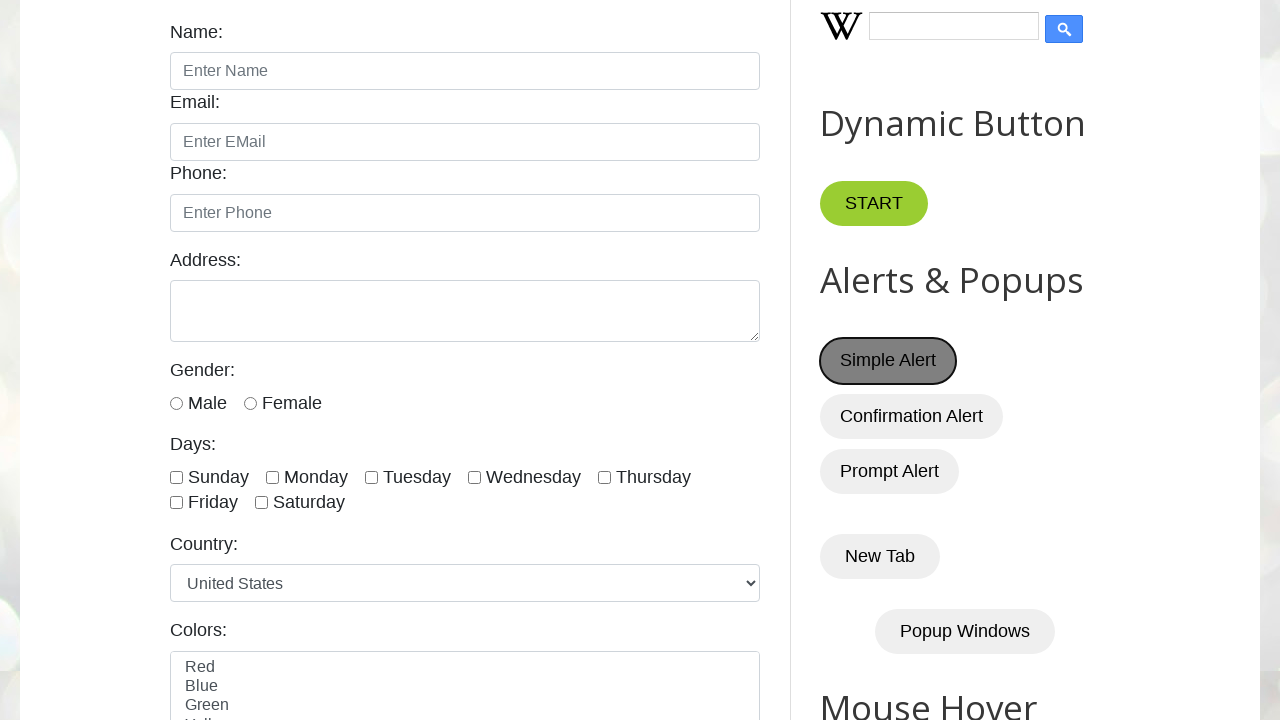